Navigates to a form page and selects specific radio button options (milk and water) from two different radio button groups

Starting URL: https://echoecho.com/htmlforms10.htm

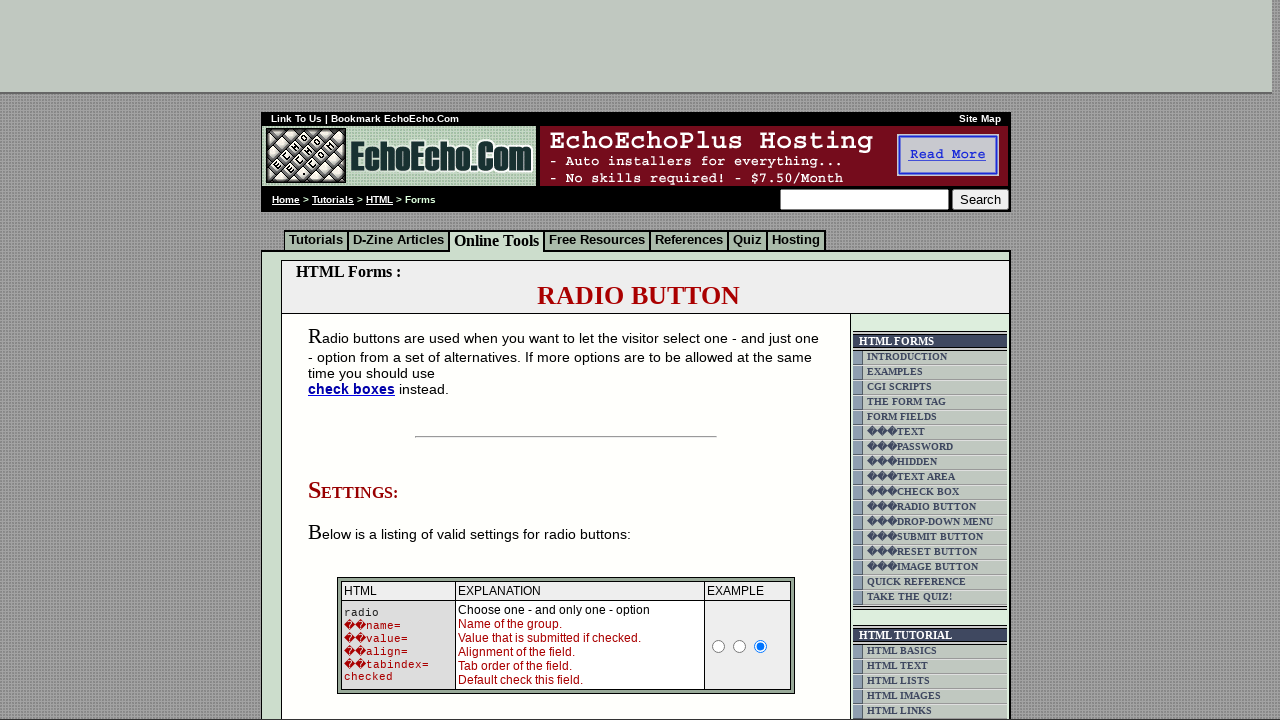

Navigated to form page at https://echoecho.com/htmlforms10.htm
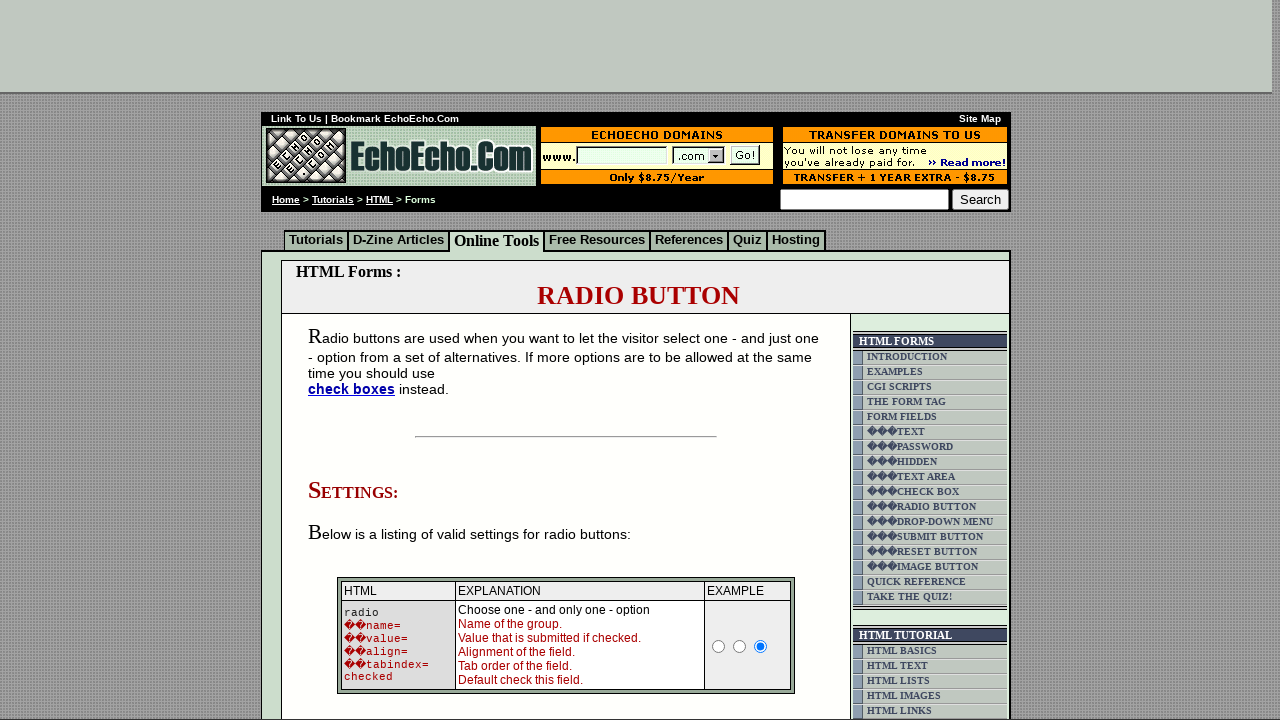

Located all radio buttons from group1 and group2
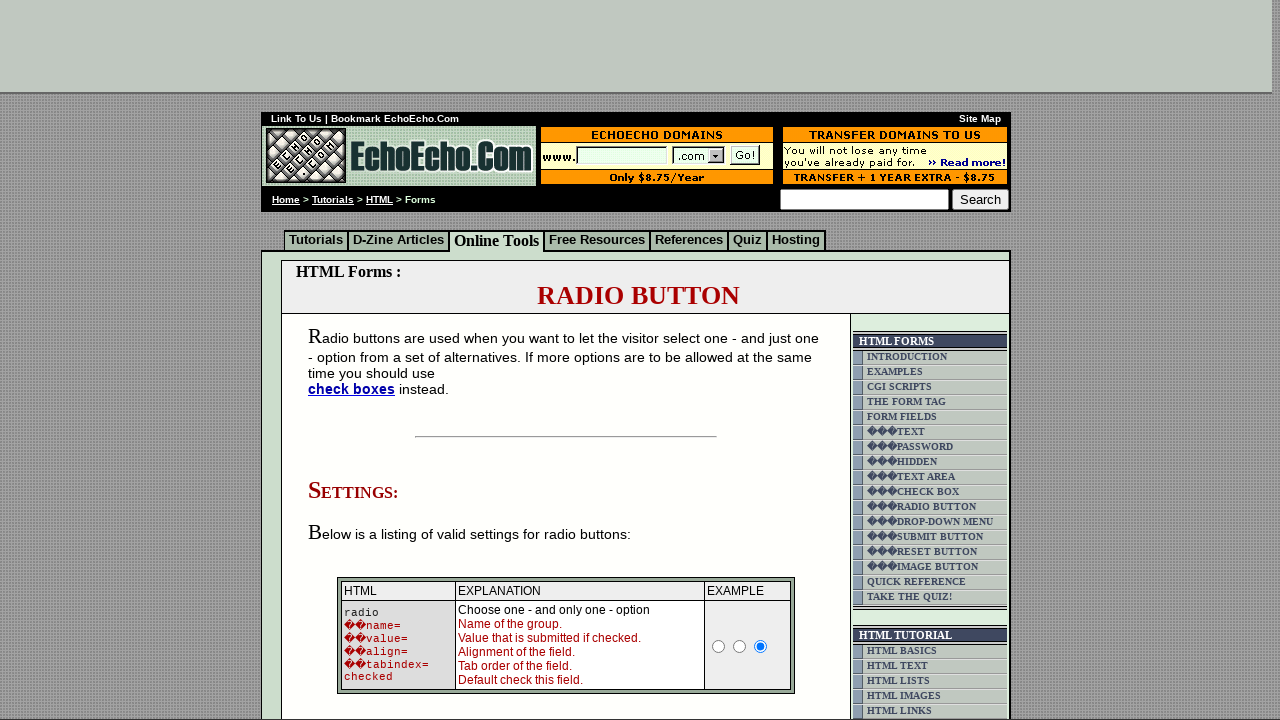

Retrieved radio button value: Milk
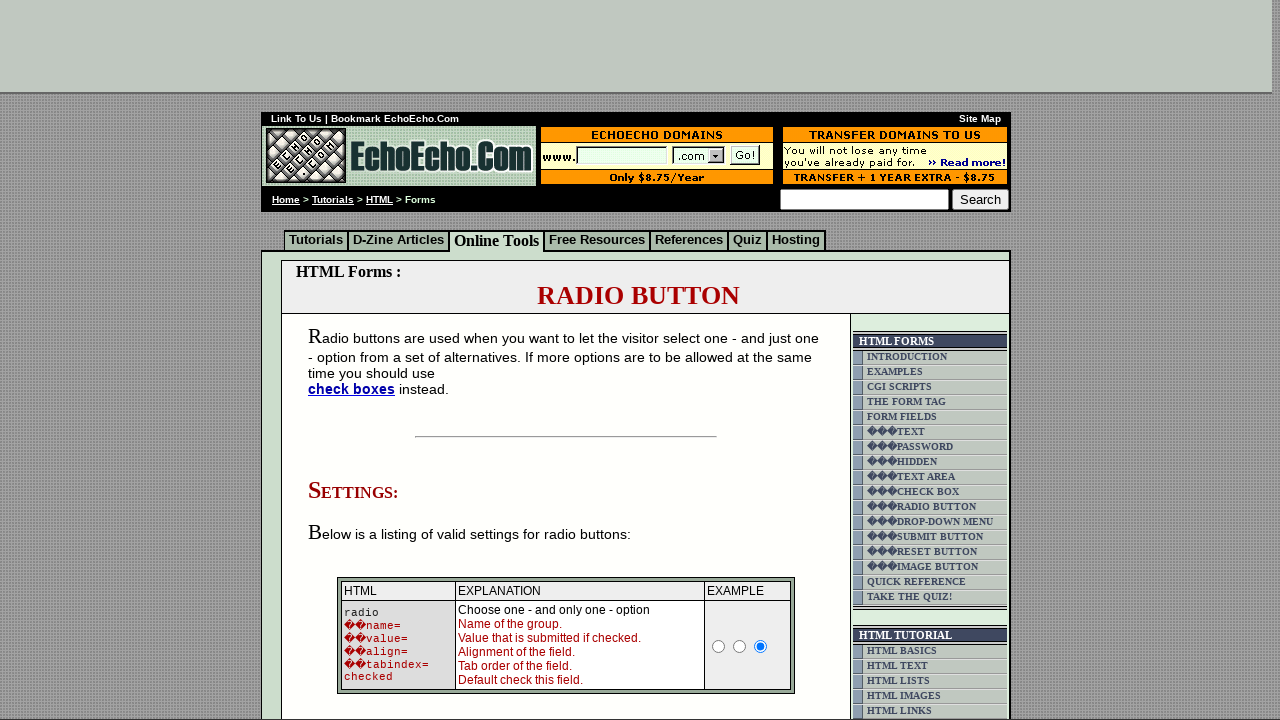

Clicked 'milk' radio button at (356, 360) on input[name='group1'], input[name='group2'] >> nth=0
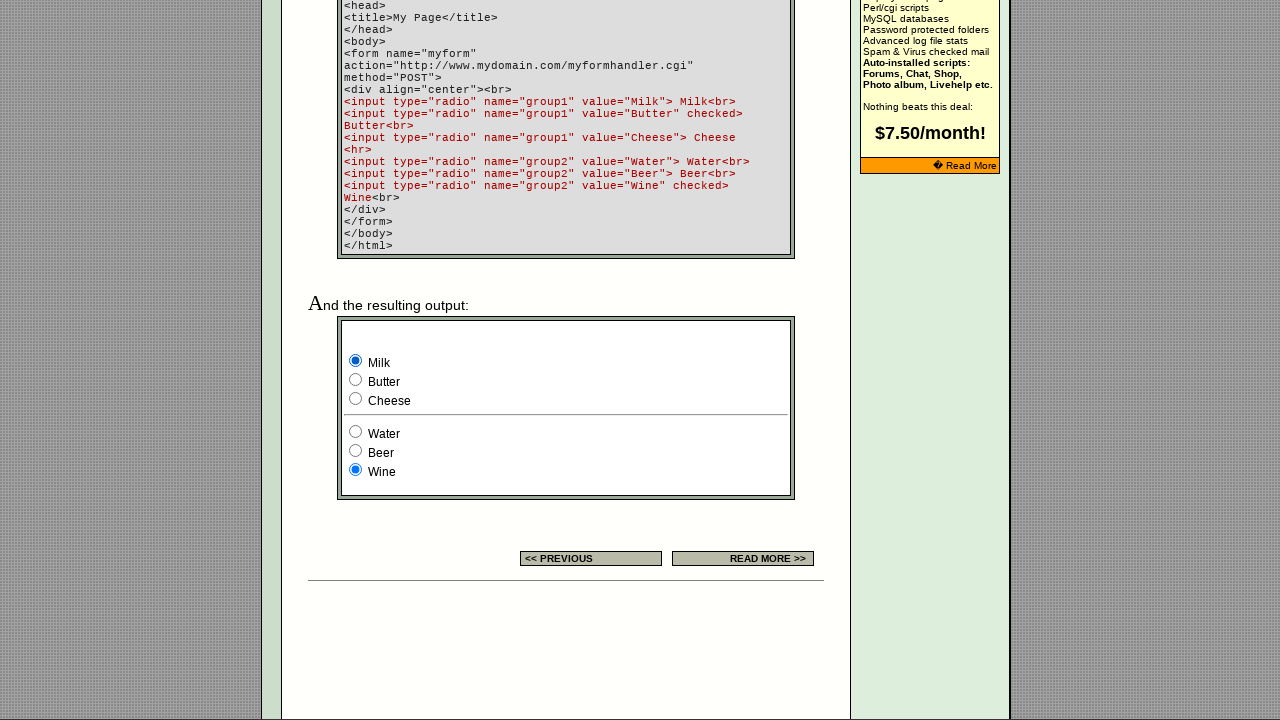

Retrieved radio button value: Butter
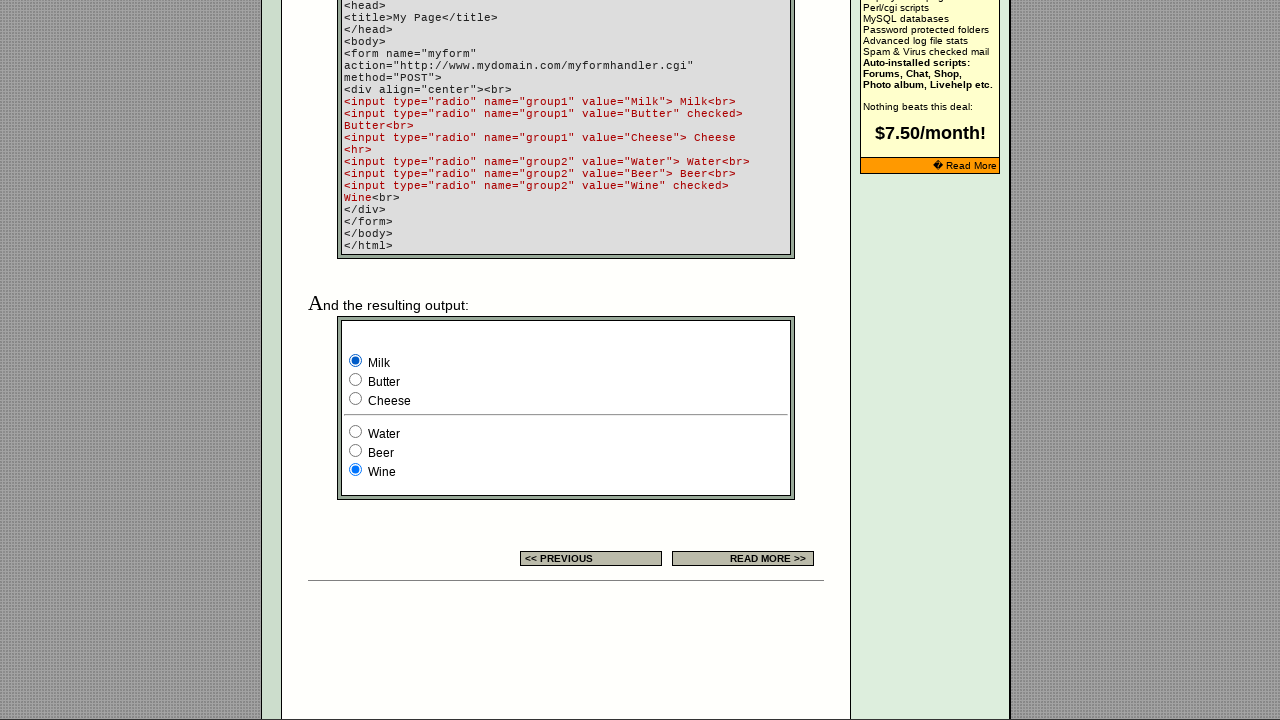

Retrieved radio button value: Cheese
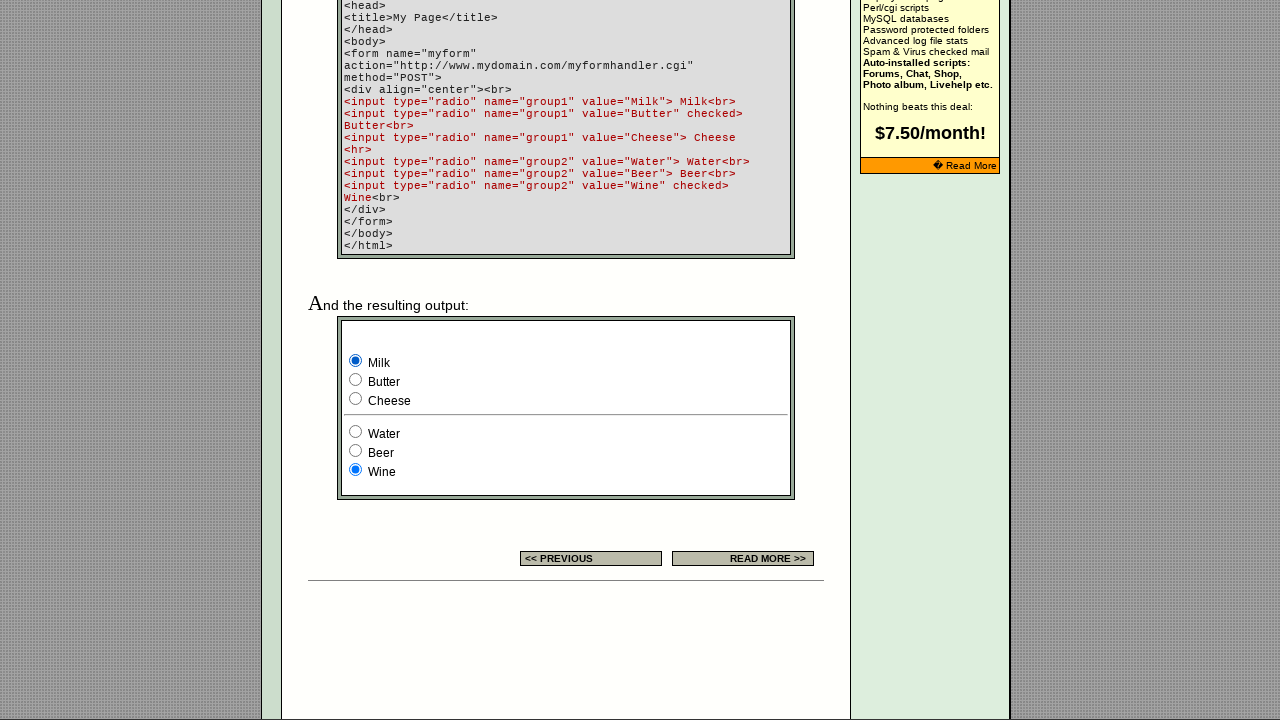

Retrieved radio button value: Water
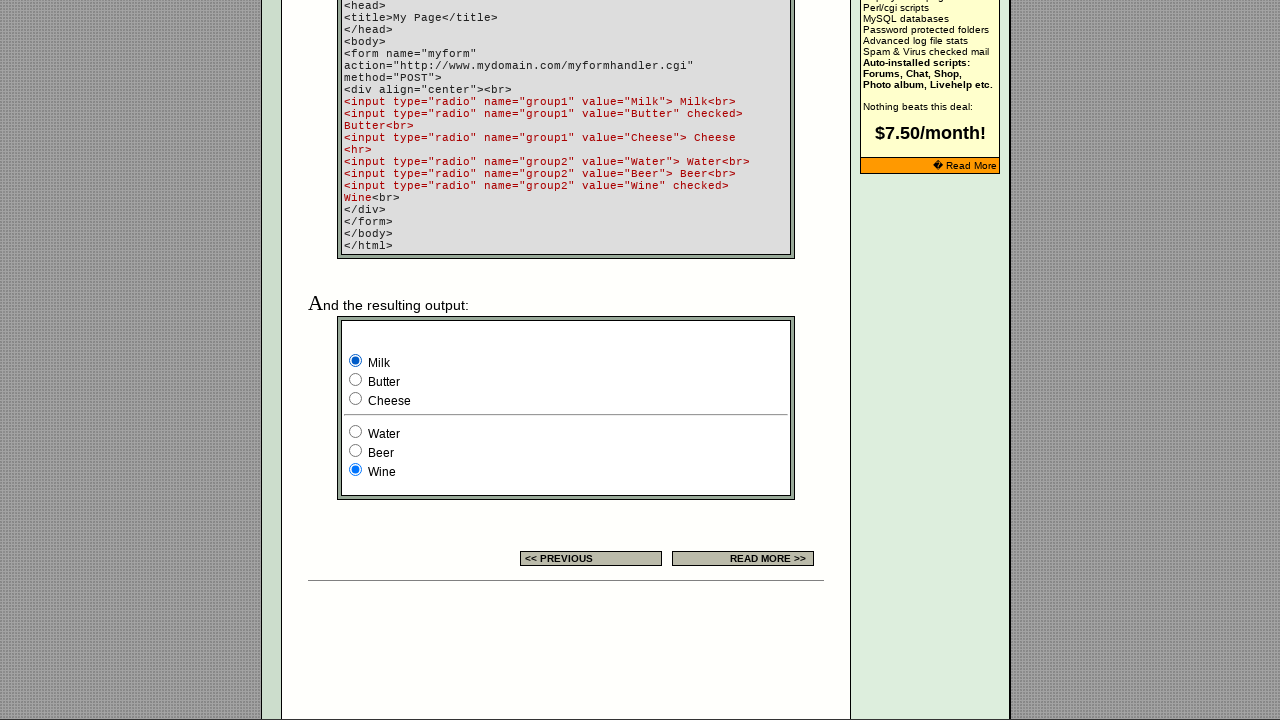

Clicked 'water' radio button at (356, 432) on input[name='group1'], input[name='group2'] >> nth=3
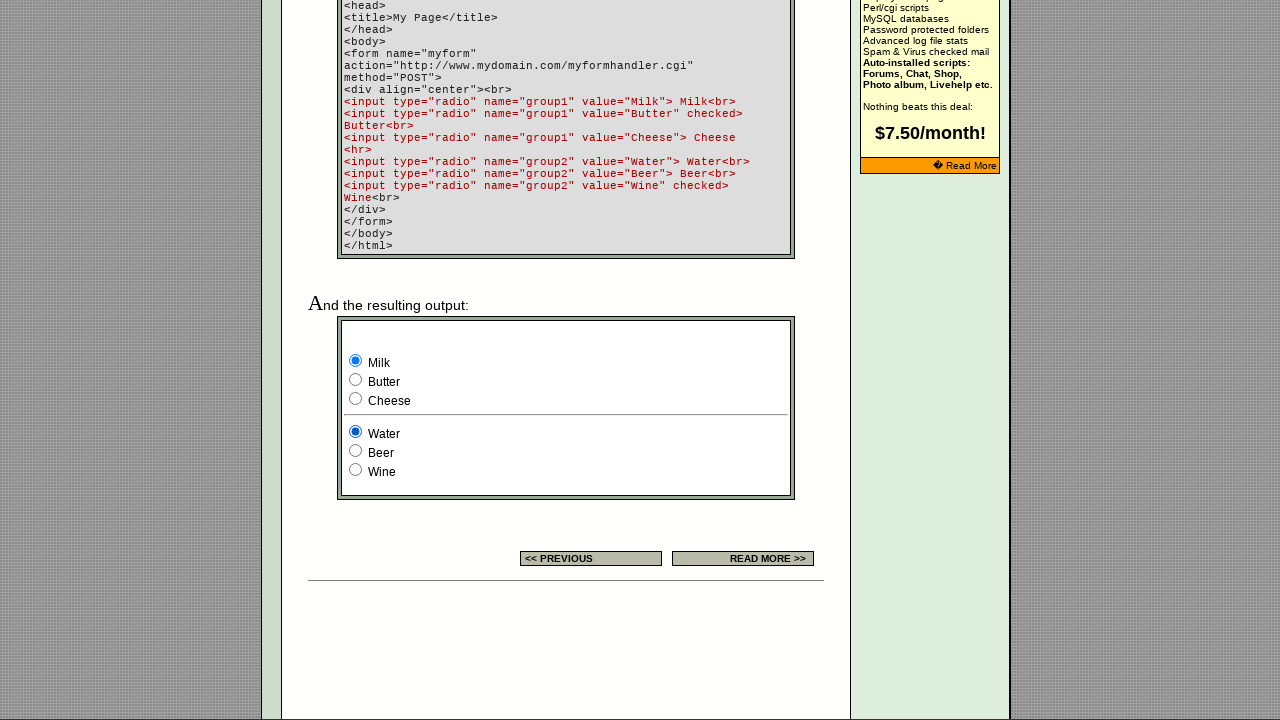

Retrieved radio button value: Beer
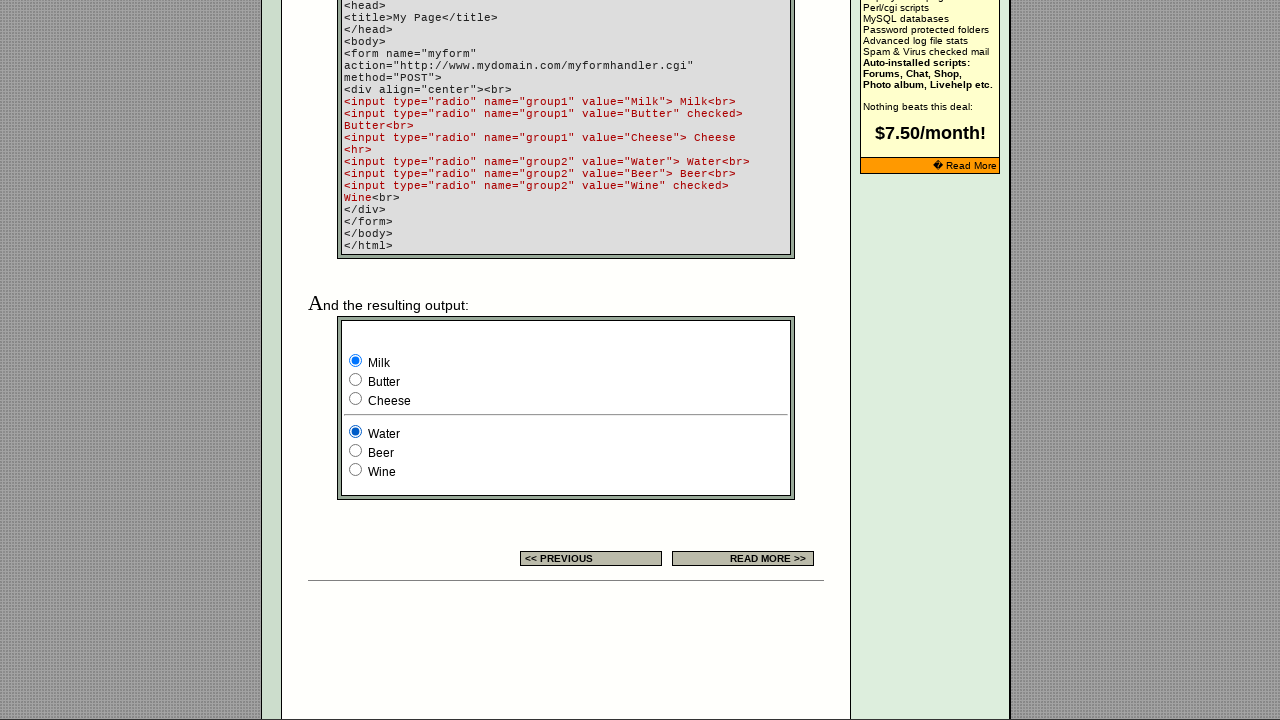

Retrieved radio button value: Wine
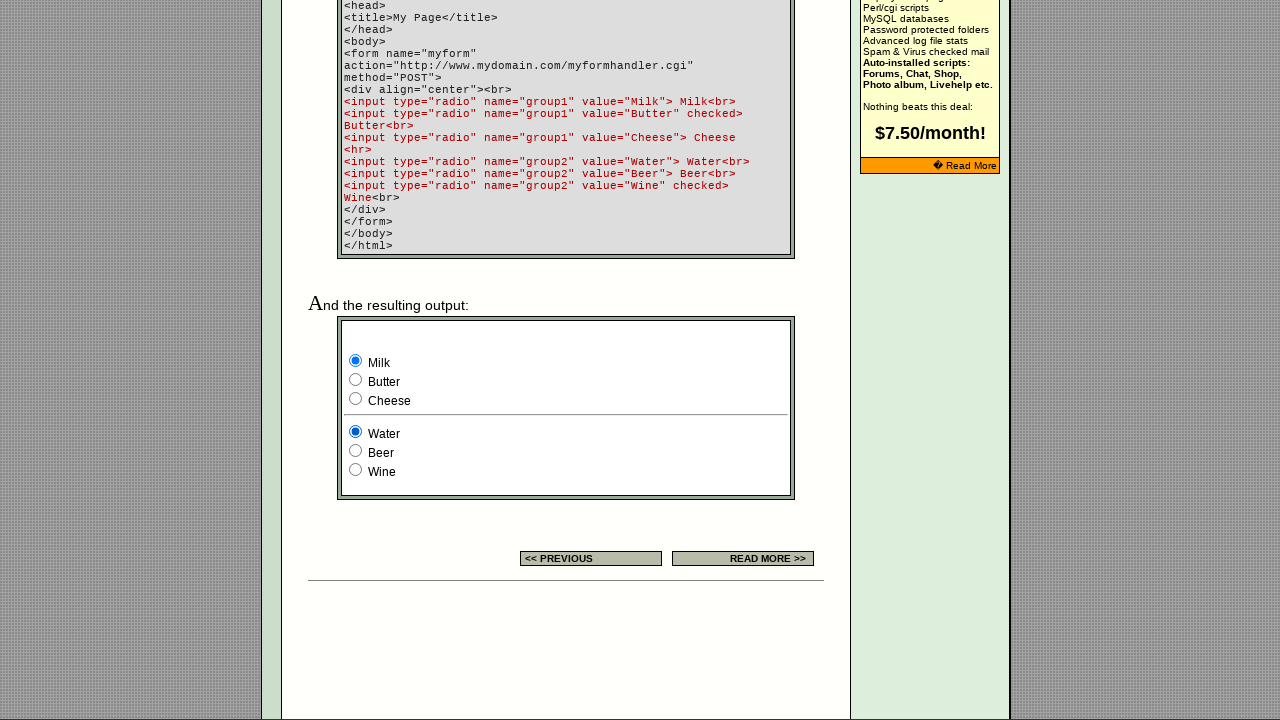

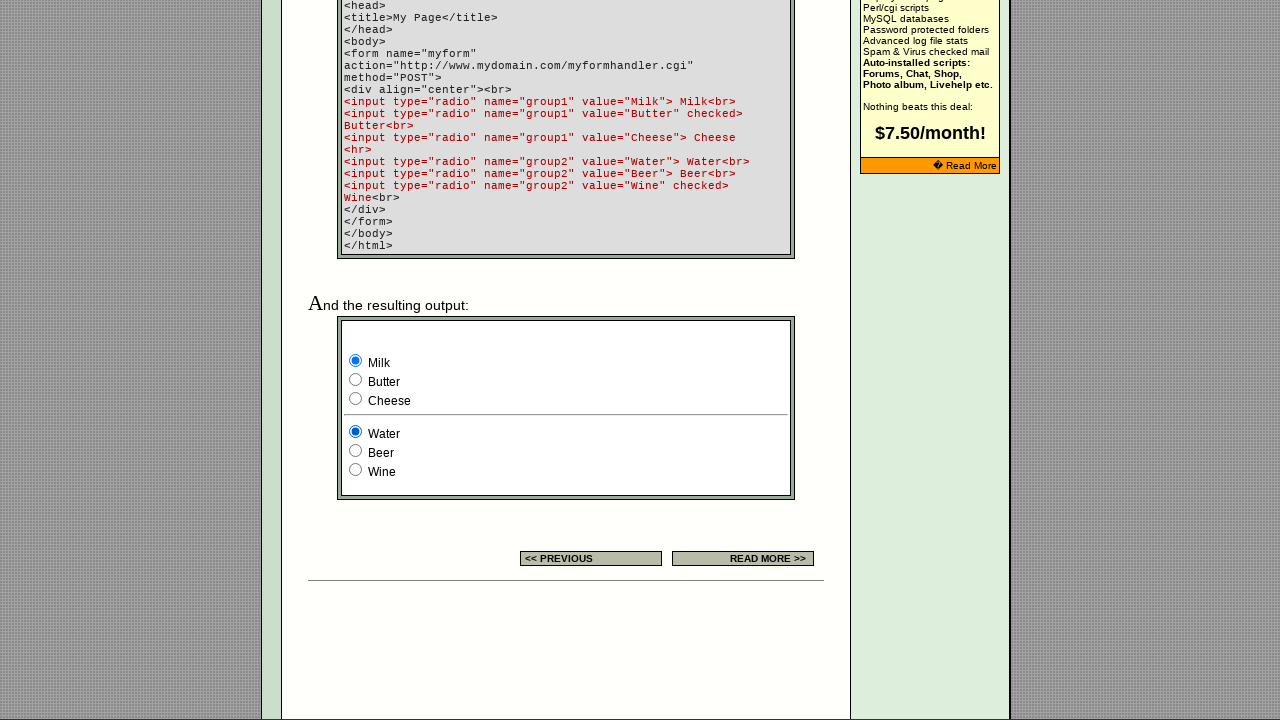